Tests adding Sony vaio i5 product to cart and verifying it appears in the cart

Starting URL: https://www.demoblaze.com/

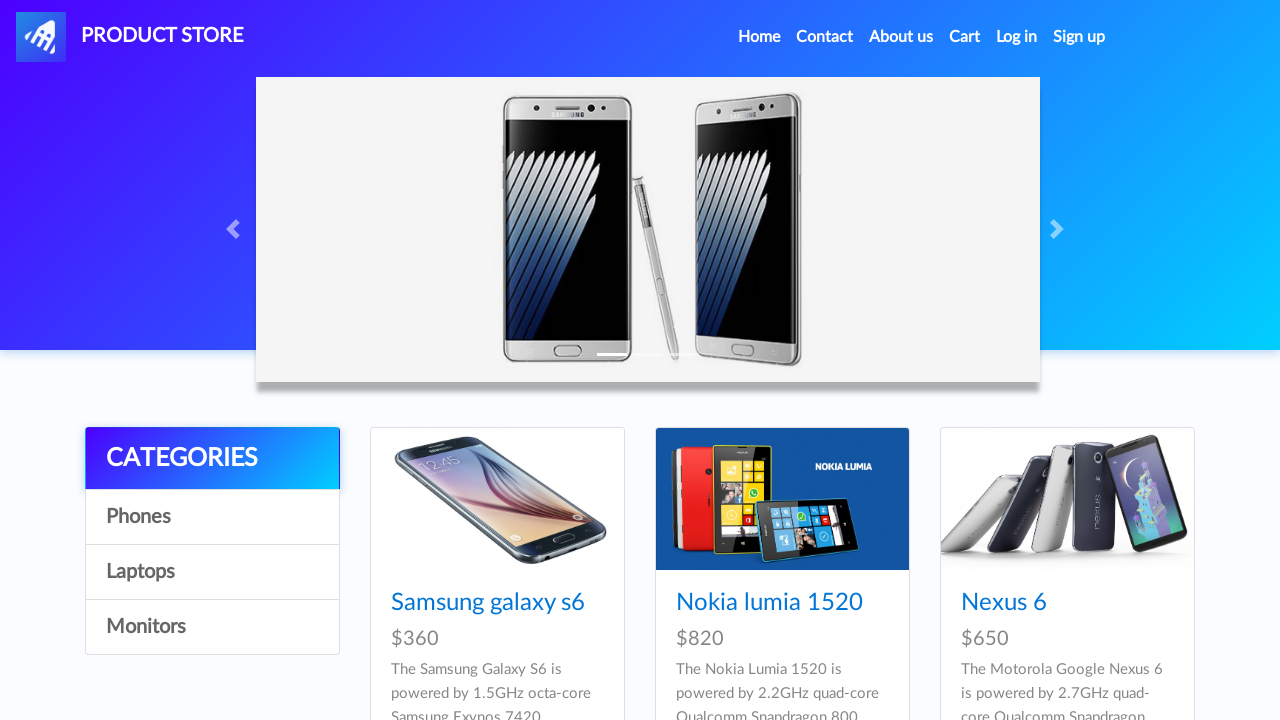

Waited for products to load on Demoblaze homepage
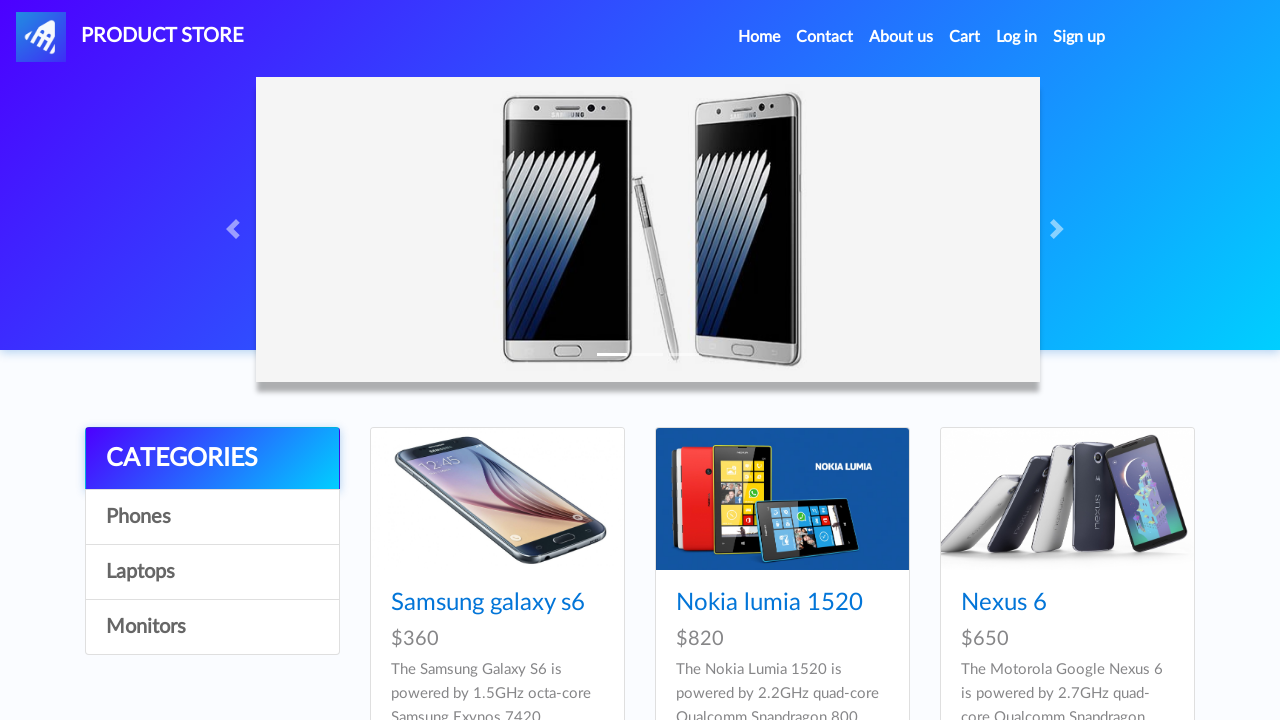

Clicked on Sony vaio i5 product at (739, 361) on text=Sony vaio i5
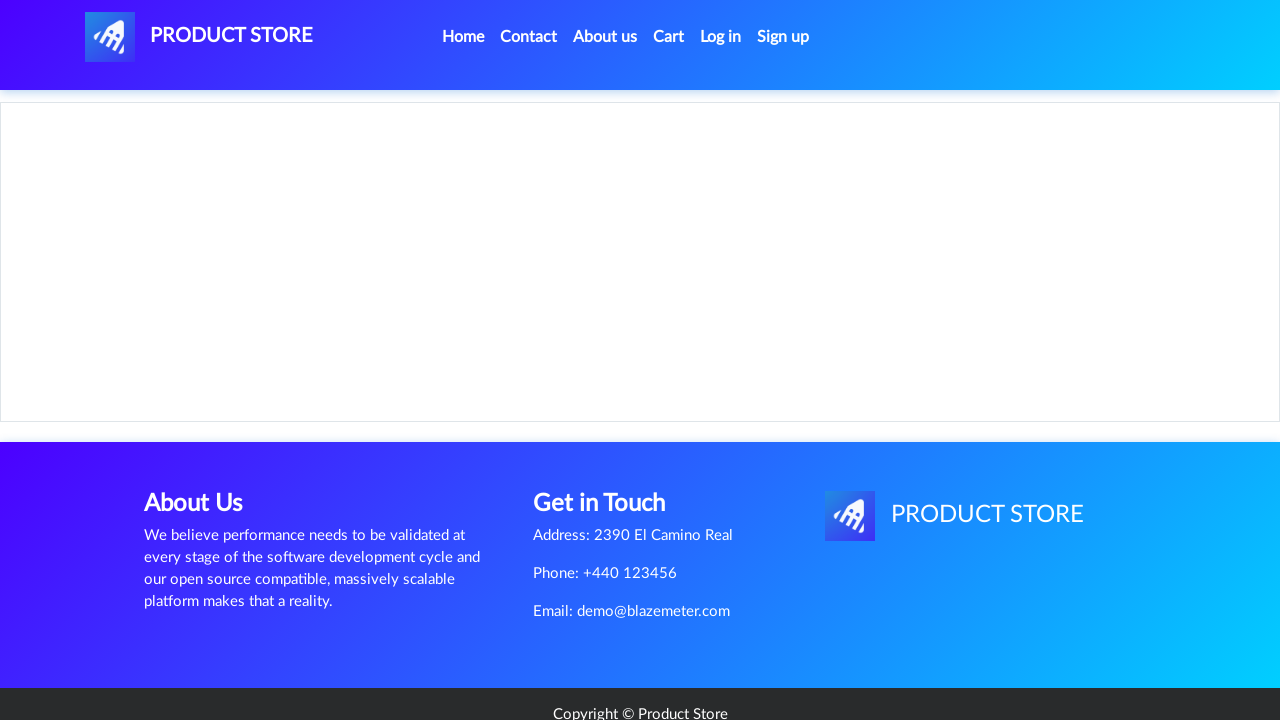

Clicked Add to Cart button at (610, 440) on .btn-success
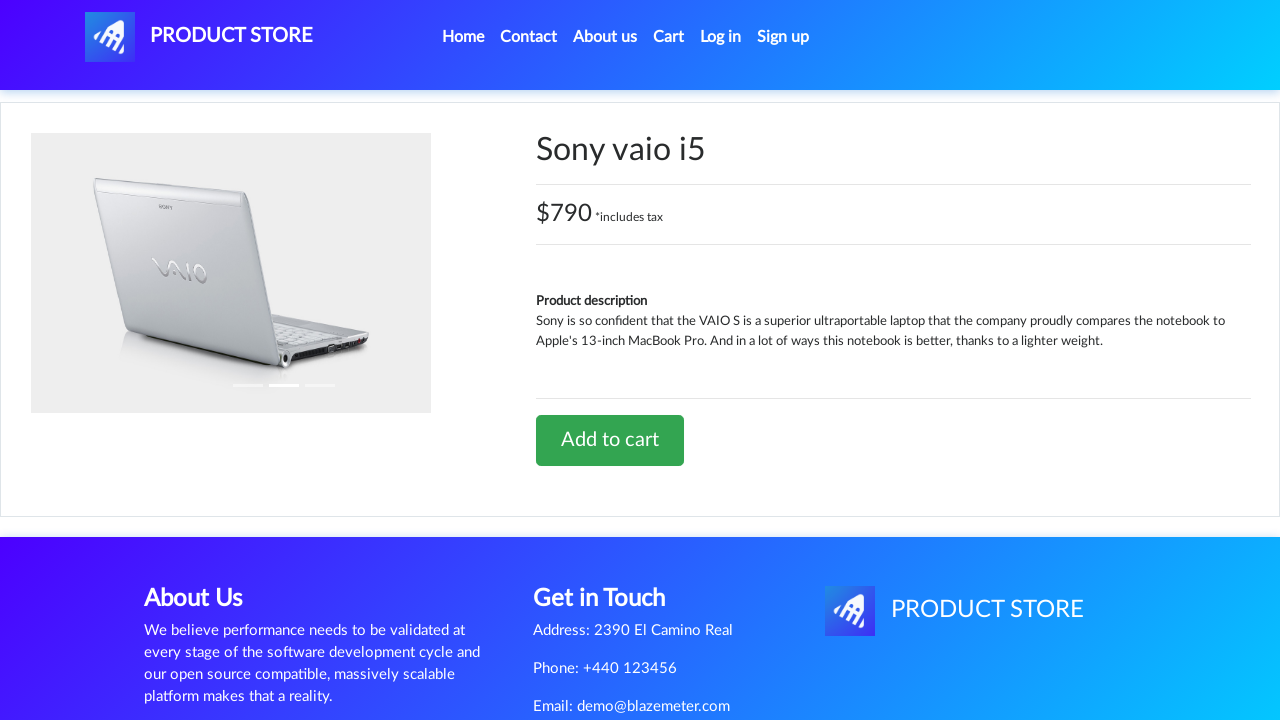

Accepted confirmation alert
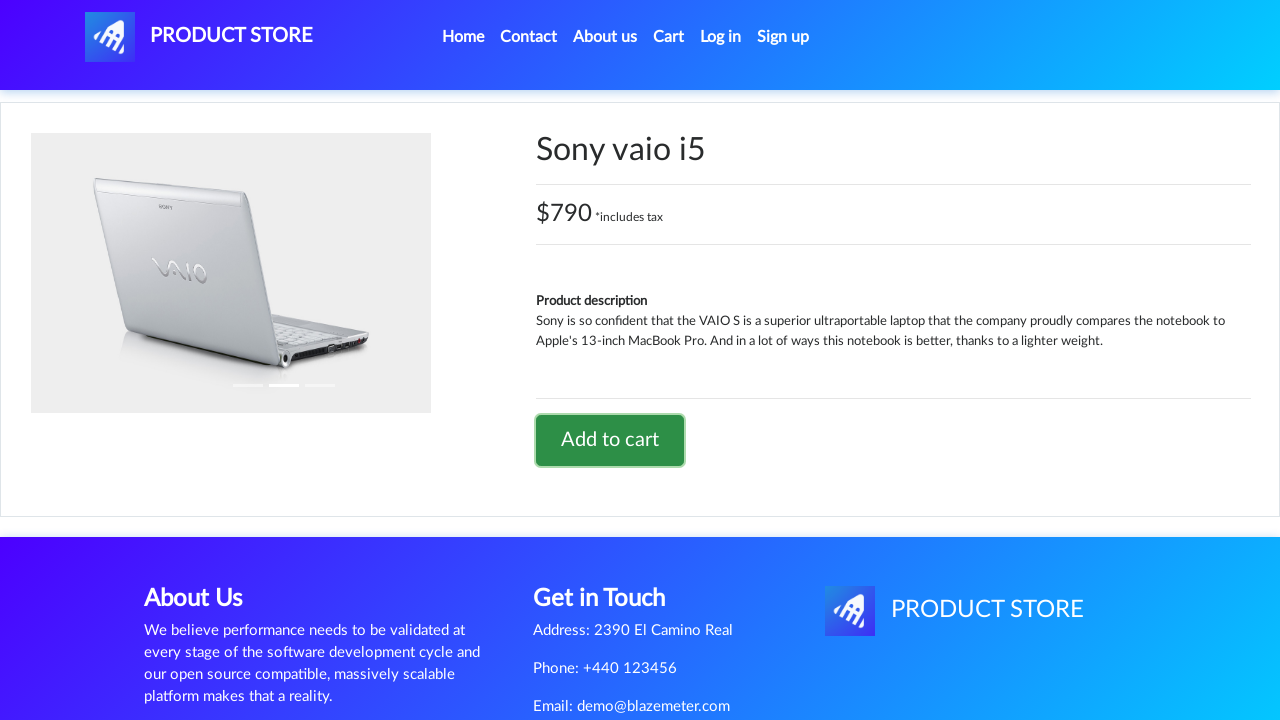

Waited 1 second for cart update
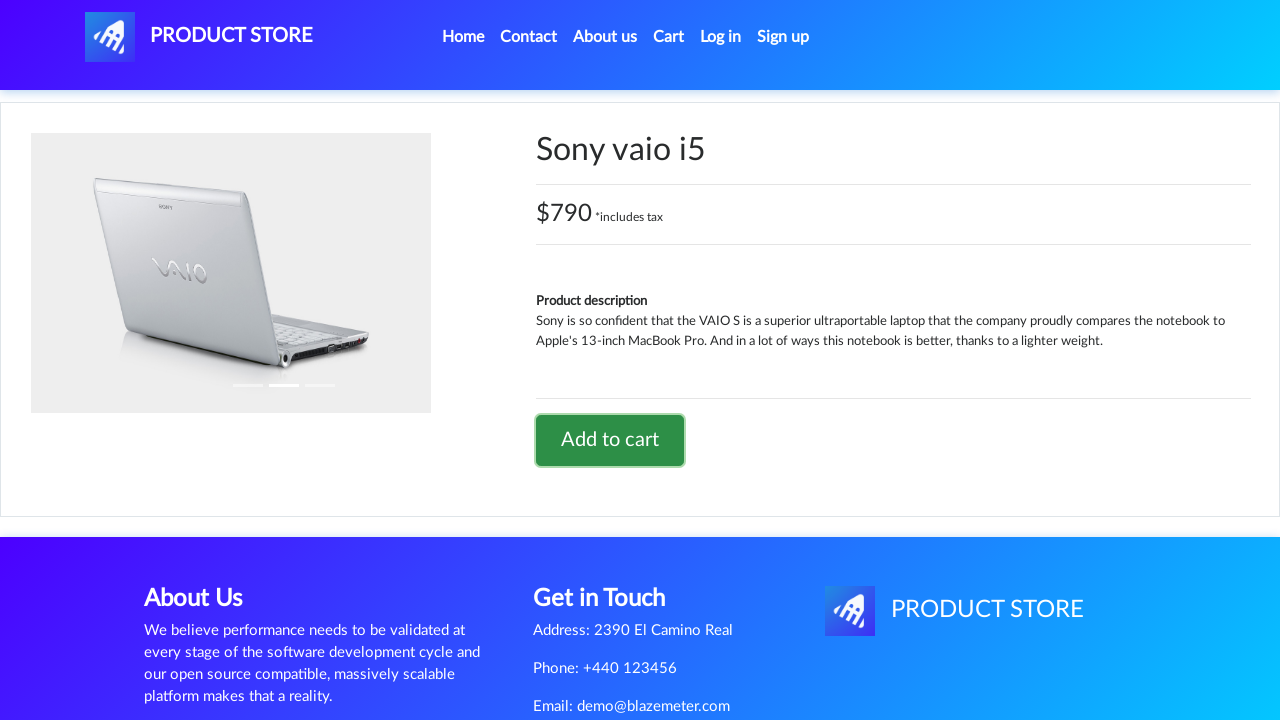

Clicked cart button to view cart at (669, 37) on #cartur
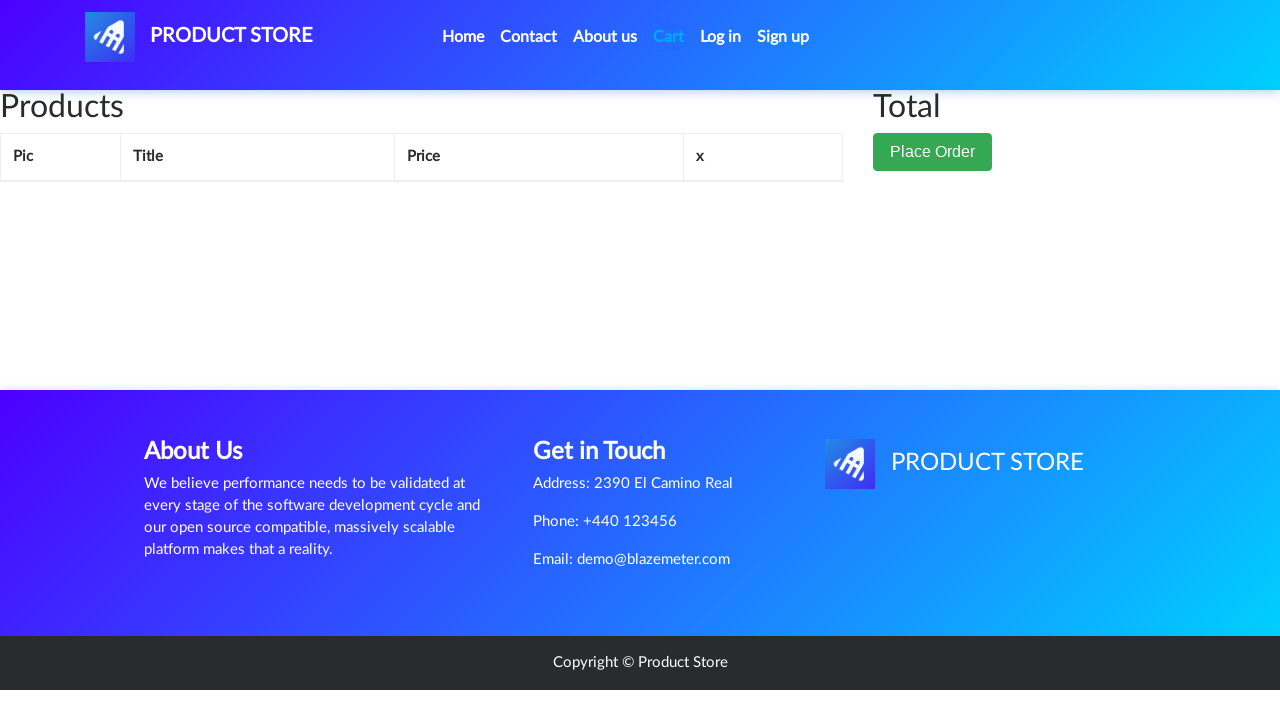

Verified Sony vaio i5 product appears in cart
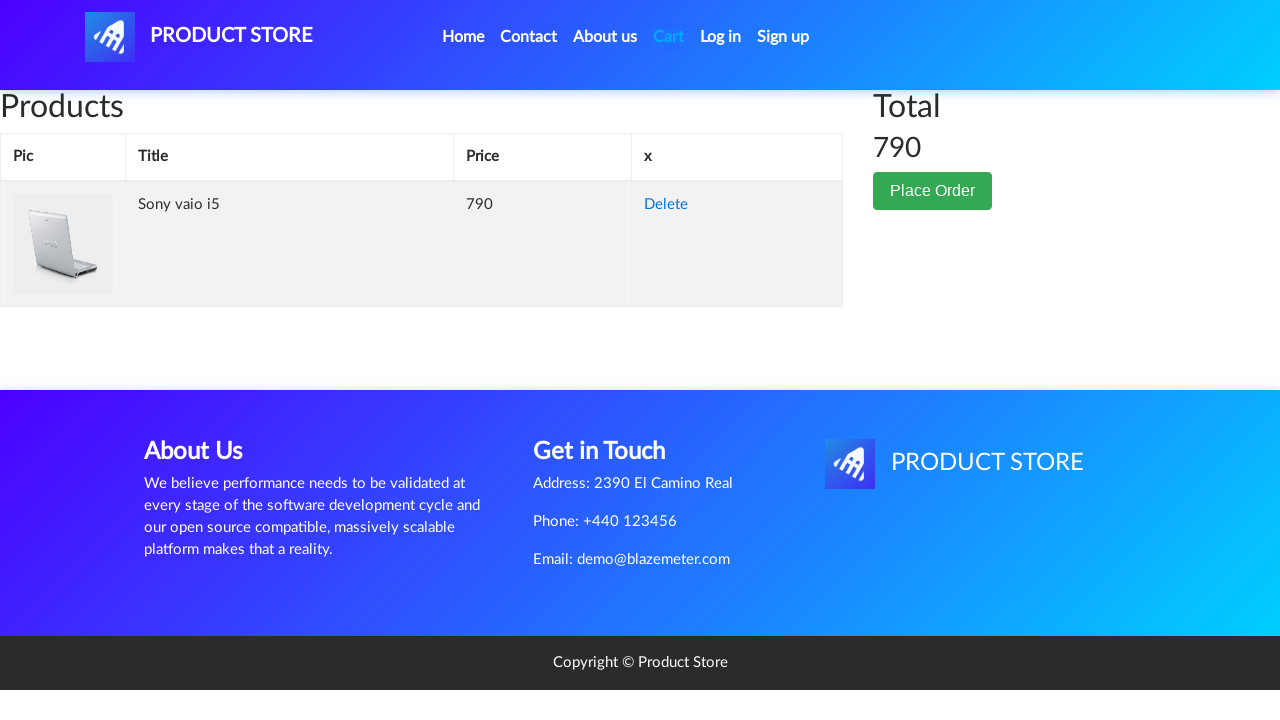

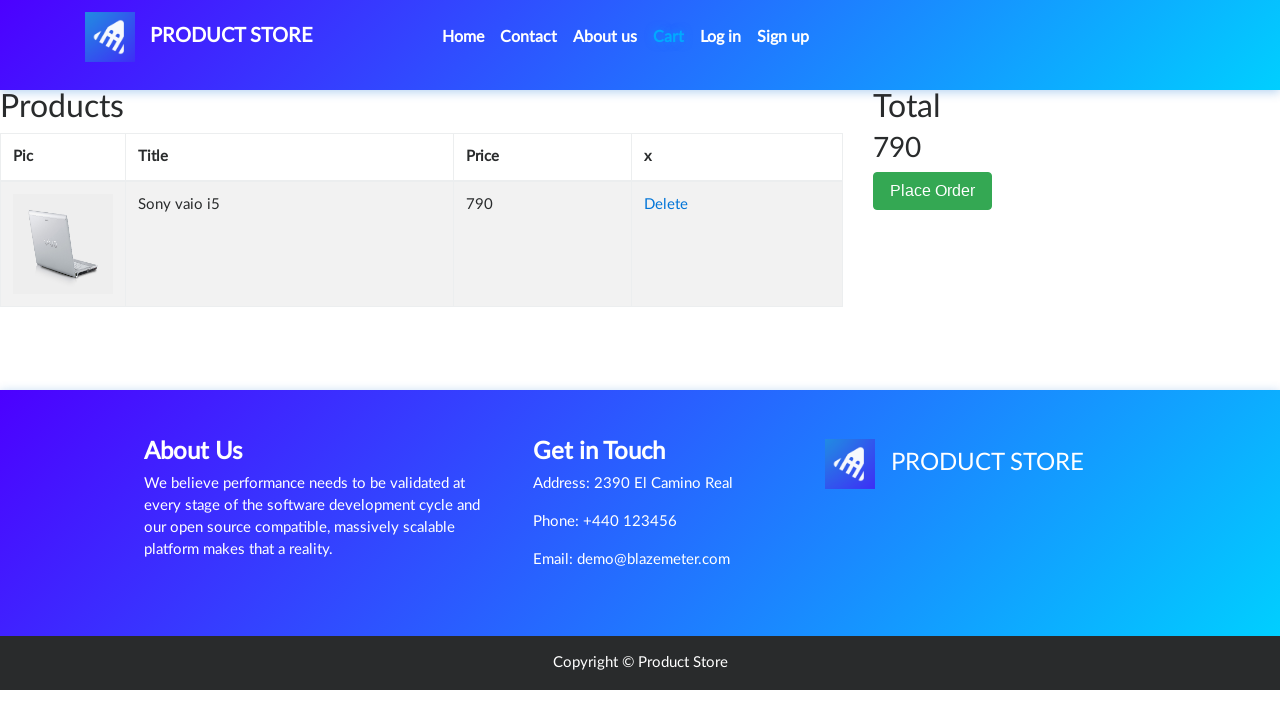